Clicks on Privacy submenu and verifies the email address displayed

Starting URL: http://99-bottles-of-beer.net/

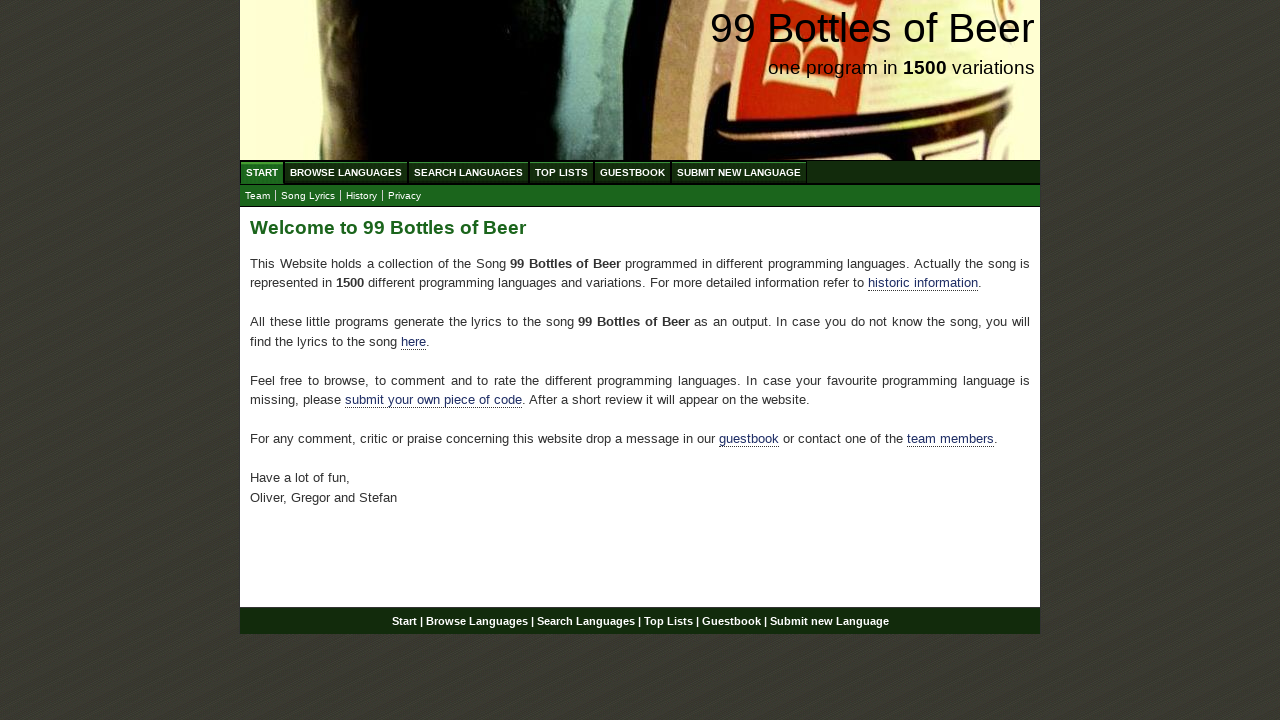

Clicked Privacy submenu link at (404, 196) on xpath=//ul[@id='submenu']/li/a[@href='impressum.html']
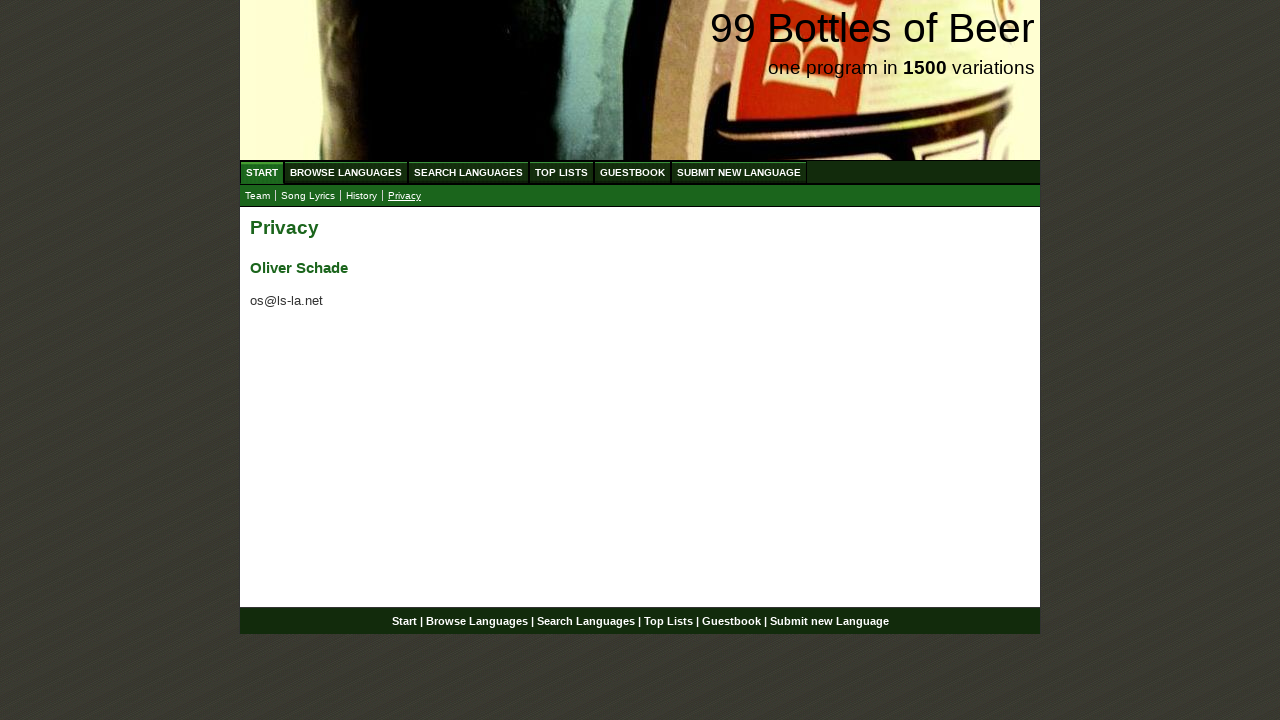

Located email address element
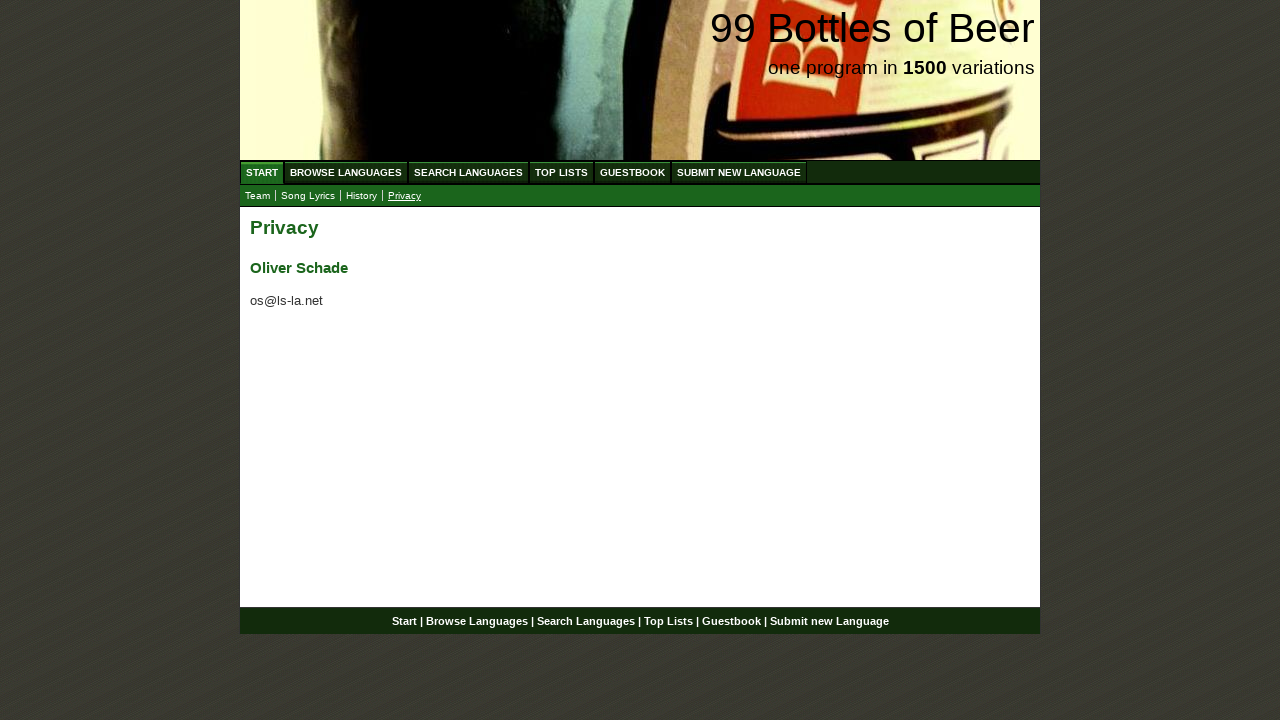

Verified email address matches 'os@ls-la.net'
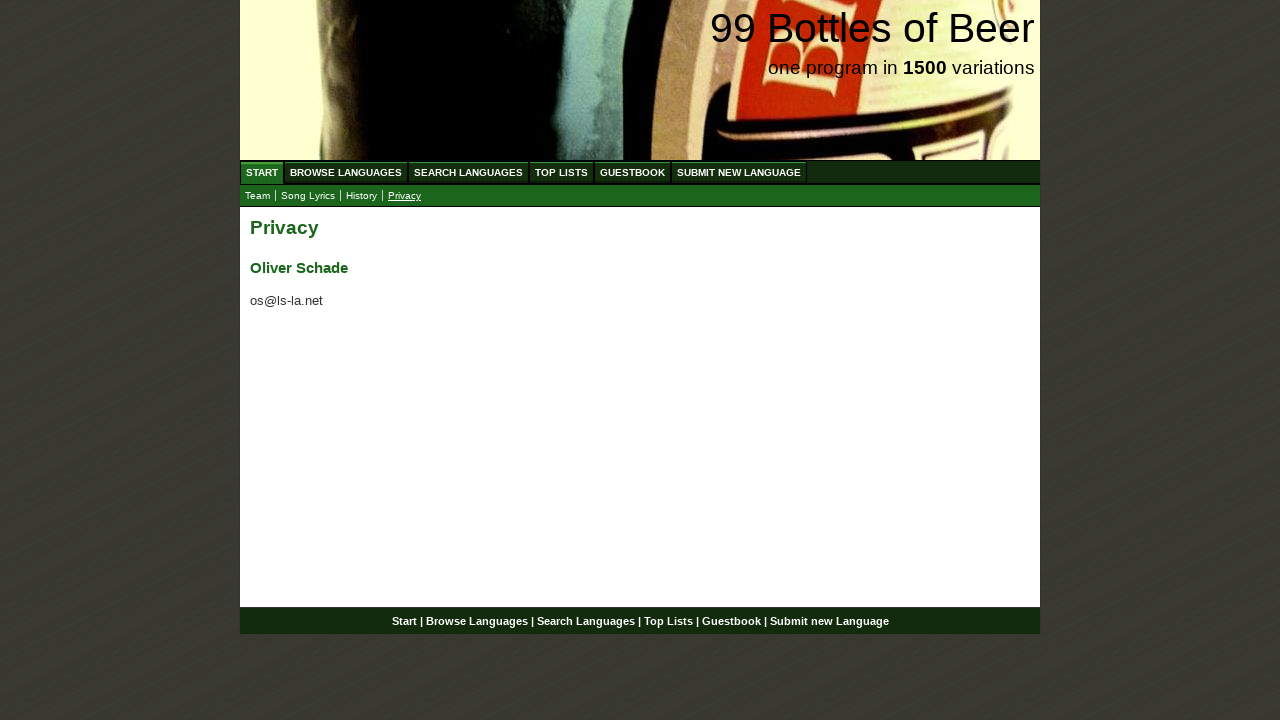

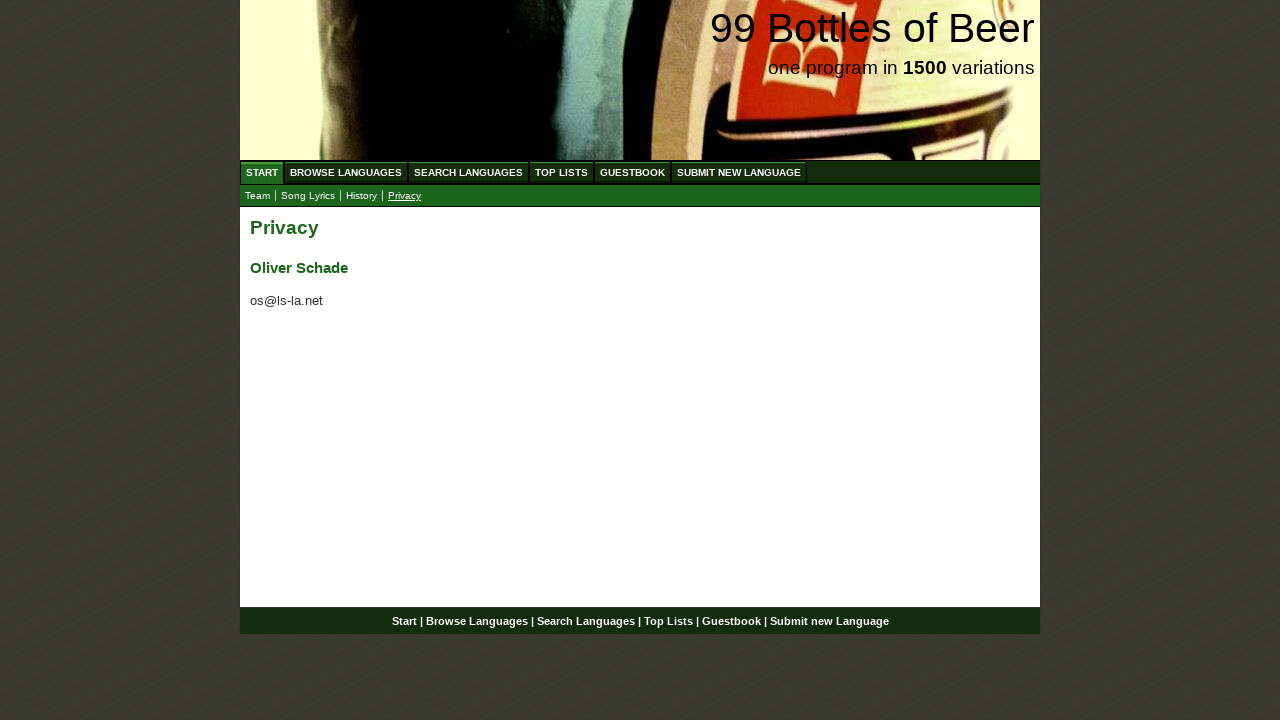